Tests double-click functionality by navigating through a demo app's UI testing section and performing a double-click action on a button

Starting URL: https://demoapps.qspiders.com/

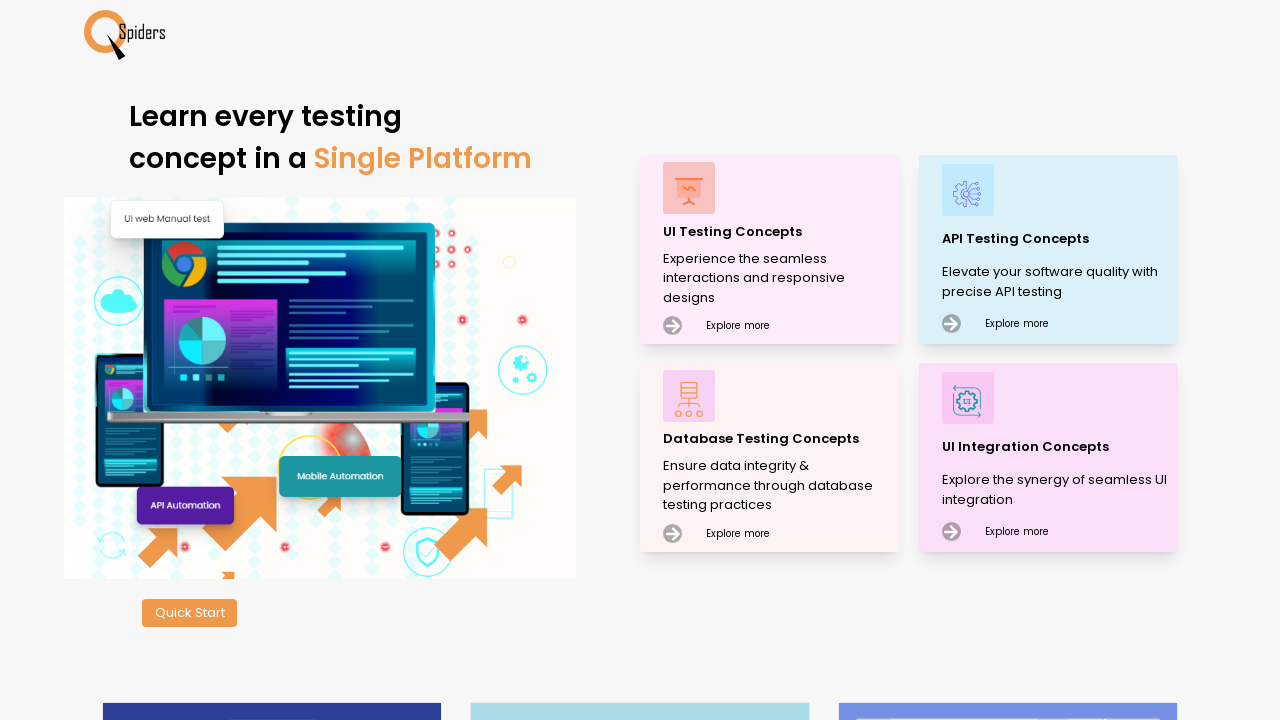

Clicked on UI Testing Concepts section at (778, 232) on xpath=//p[contains(text(),'UI Testing Concepts')]
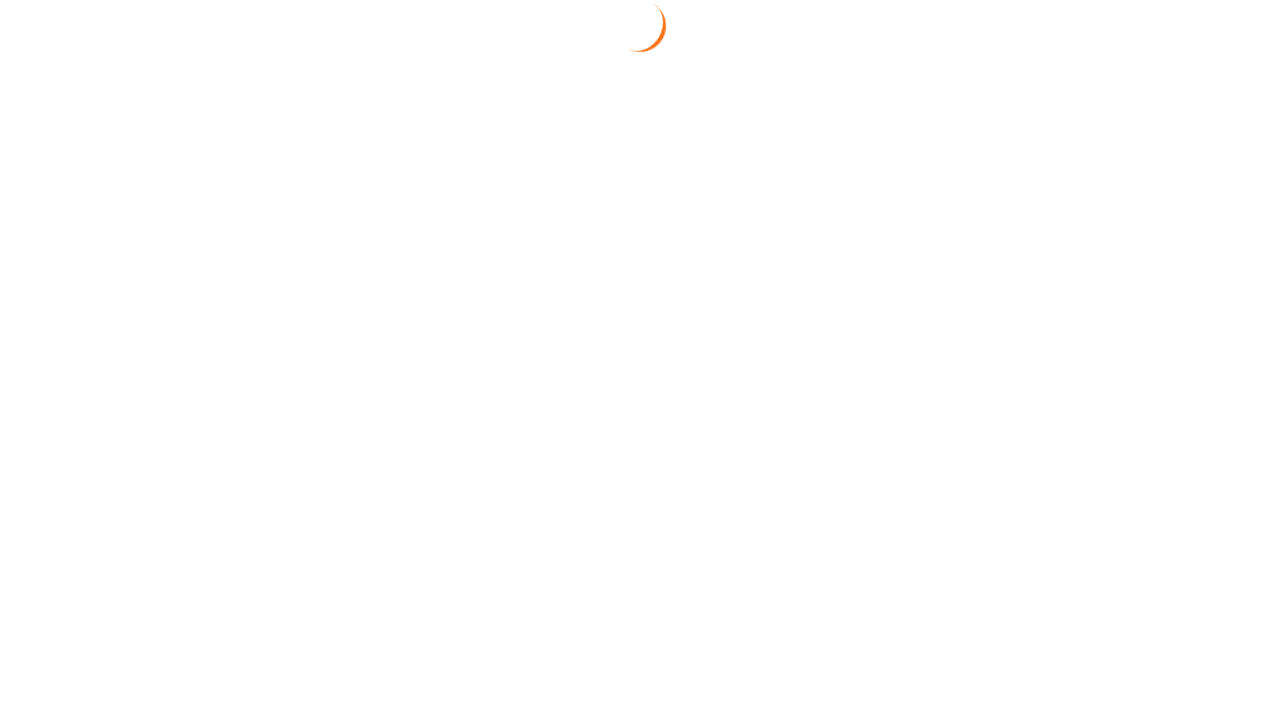

Clicked on Button section at (42, 191) on xpath=//section[contains(text(),'Button')][1]
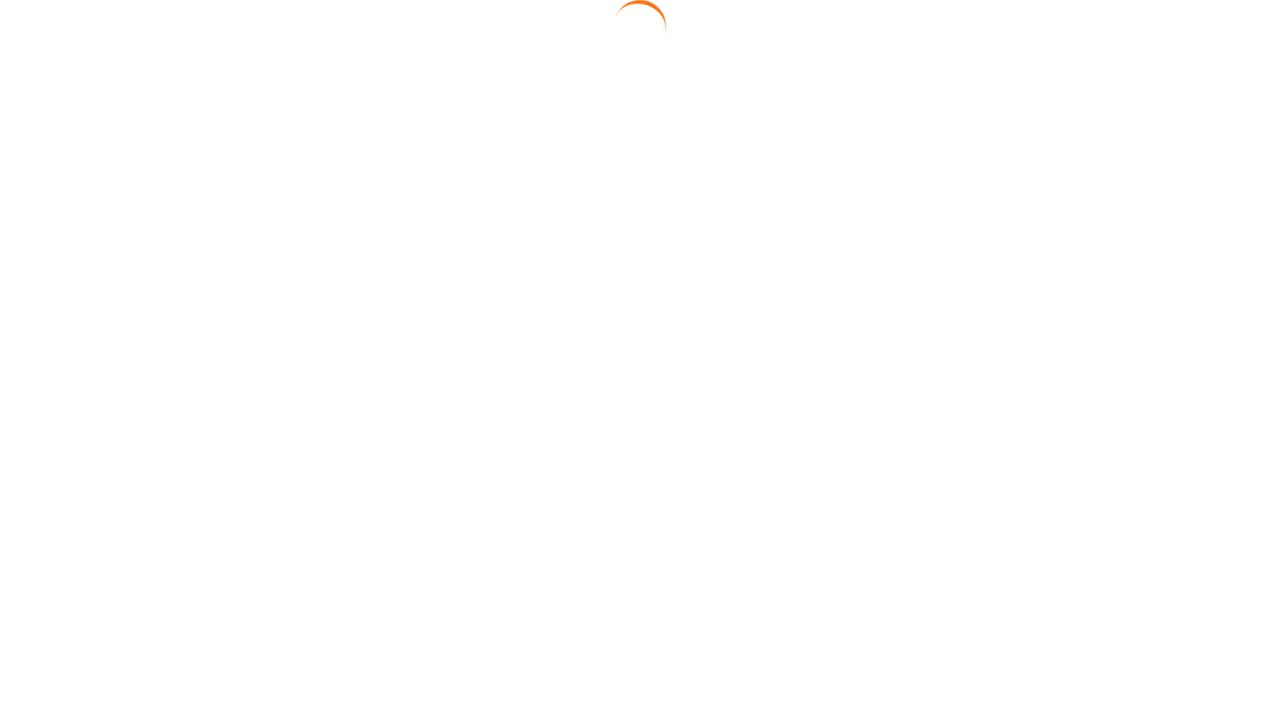

Double Click link became visible
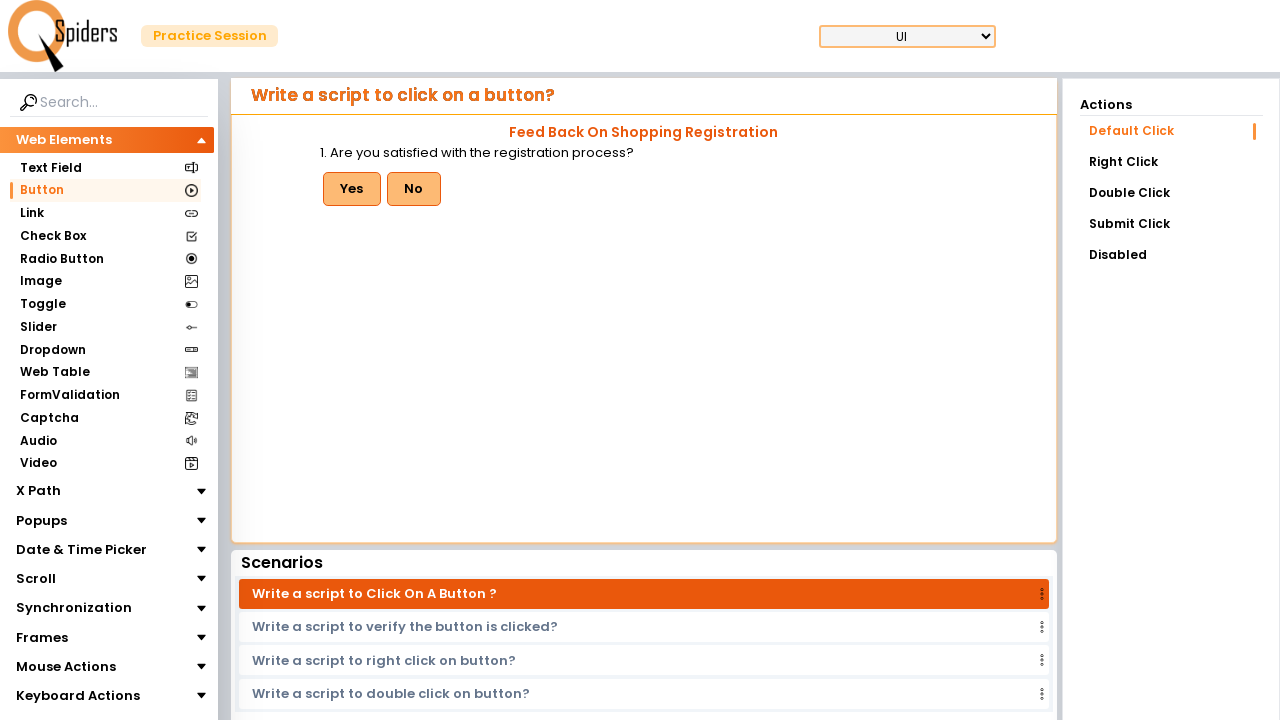

Clicked on Double Click link at (391, 694) on text=Double Click
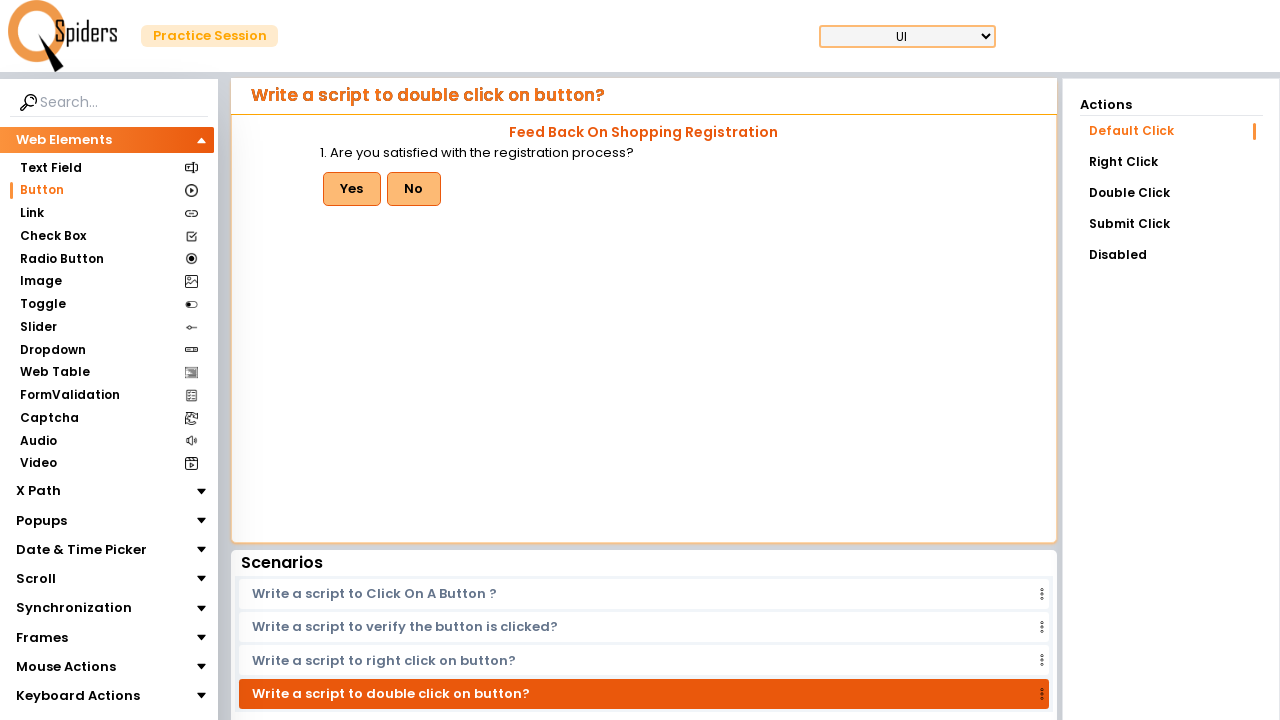

Double-clicked the Yes button at (352, 189) on xpath=//button[contains(text(),'Yes')][1]
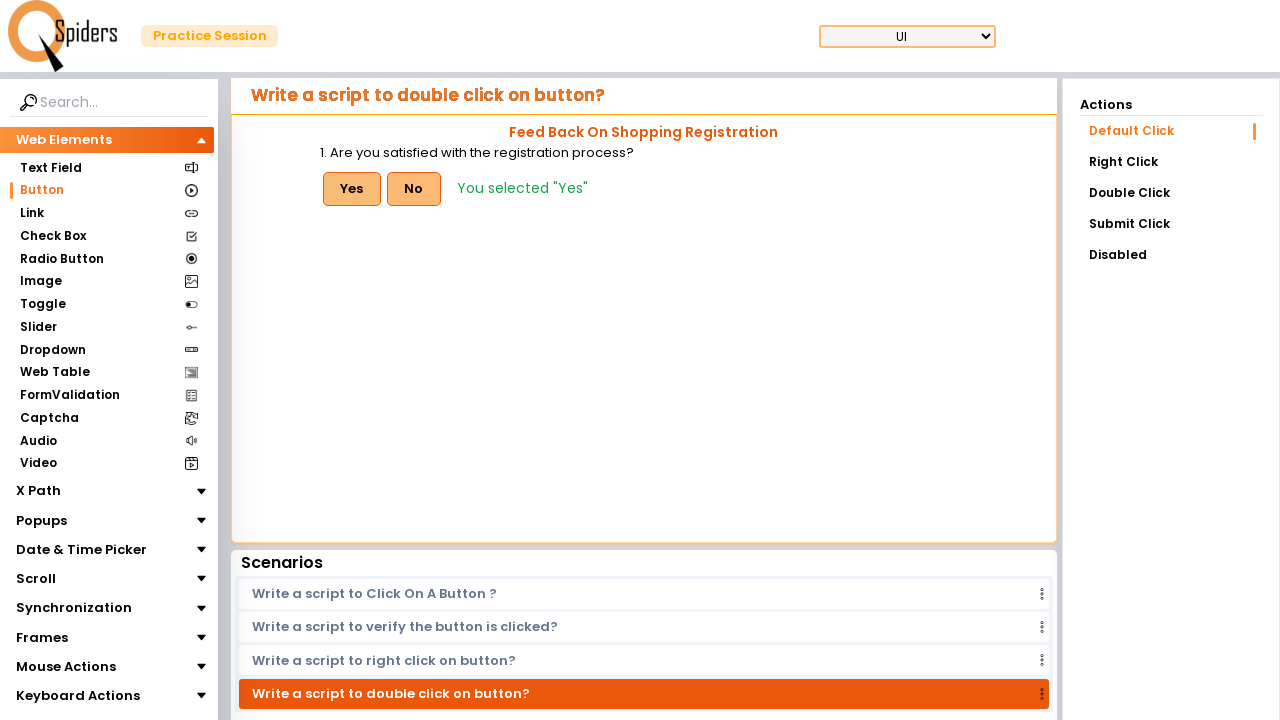

Waited 2 seconds for double-click action to complete
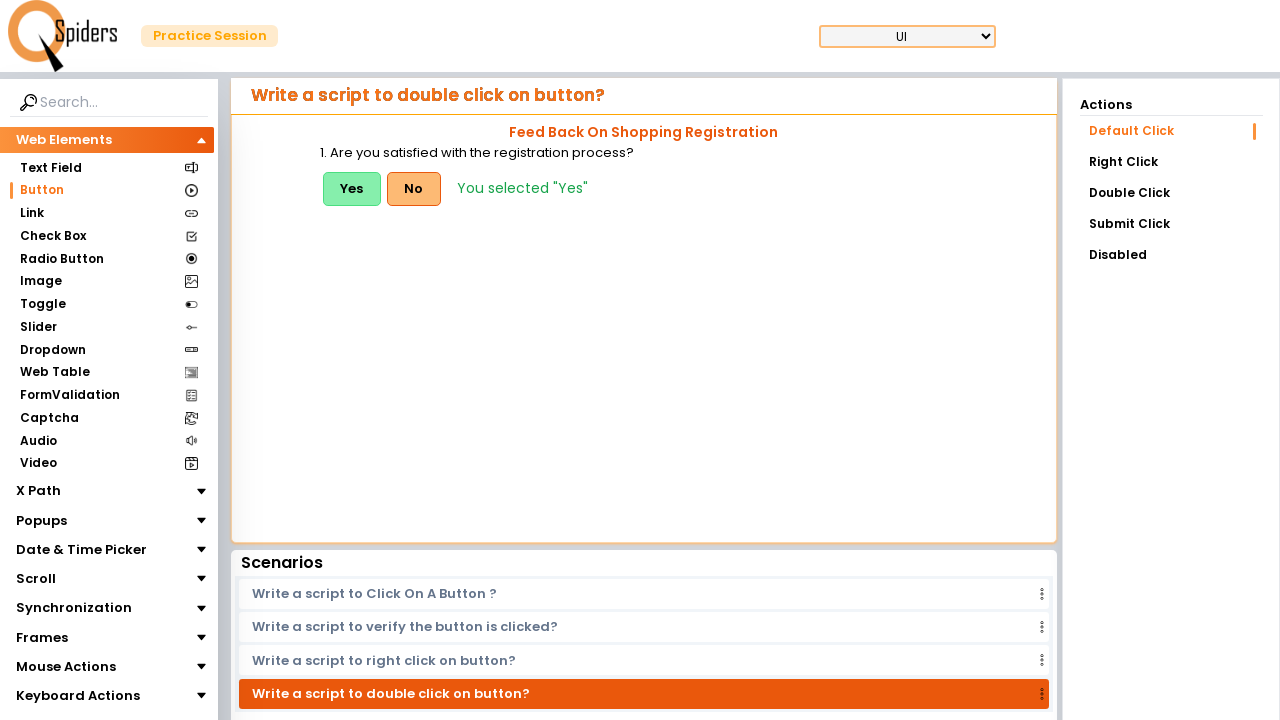

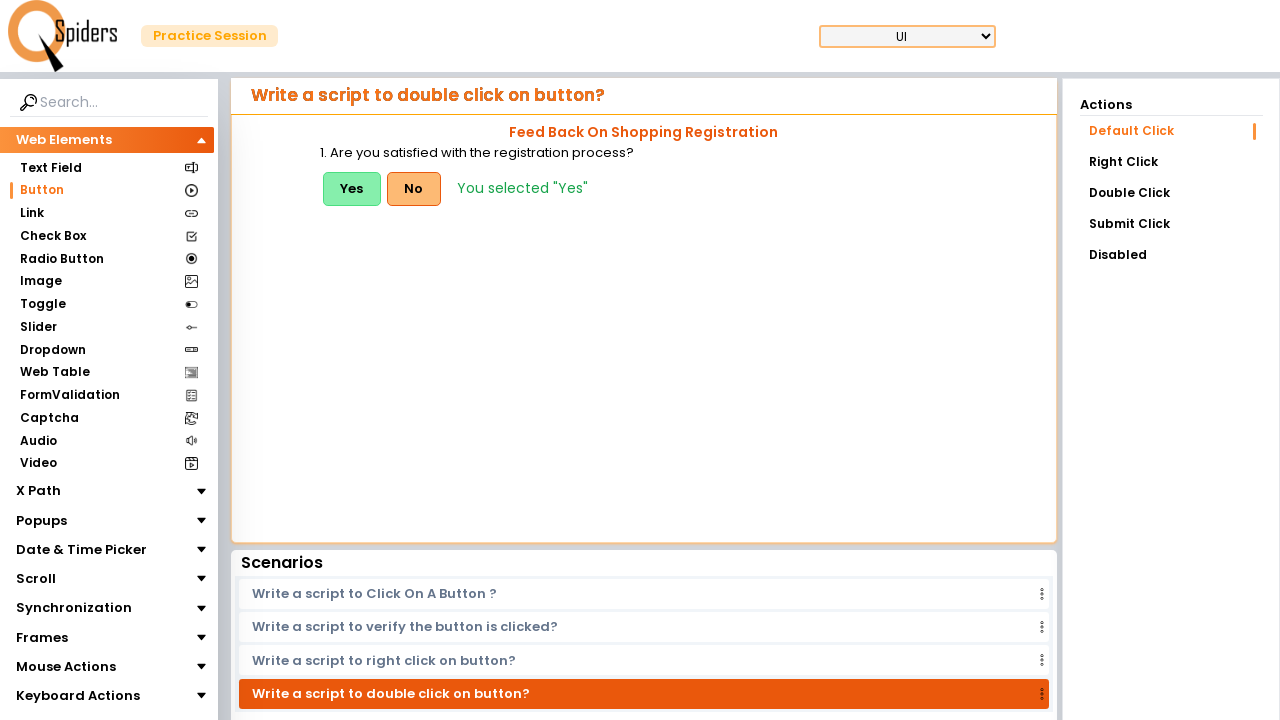